Tests checkbox functionality by selecting and deselecting a checkbox, verifying its state, and counting total checkboxes on the page

Starting URL: https://rahulshettyacademy.com/AutomationPractice/

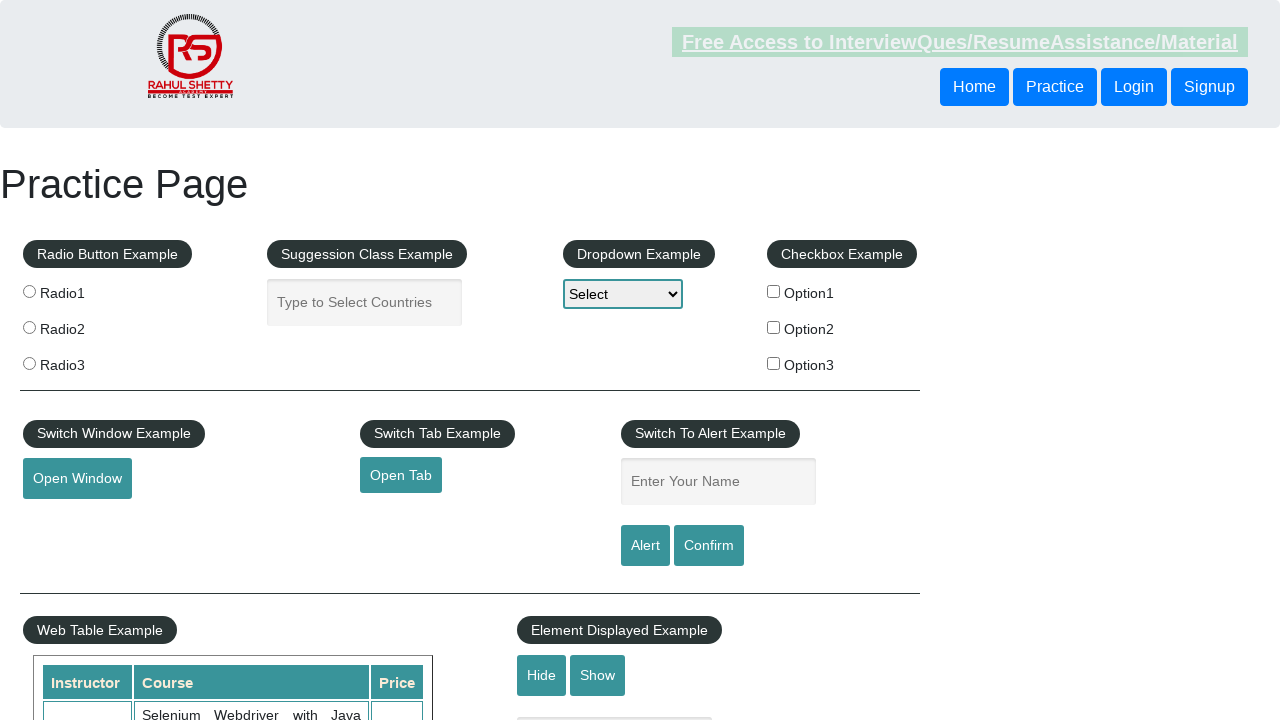

Clicked to select the first checkbox at (774, 291) on (//fieldset/label/input[@type='checkbox'])[1]
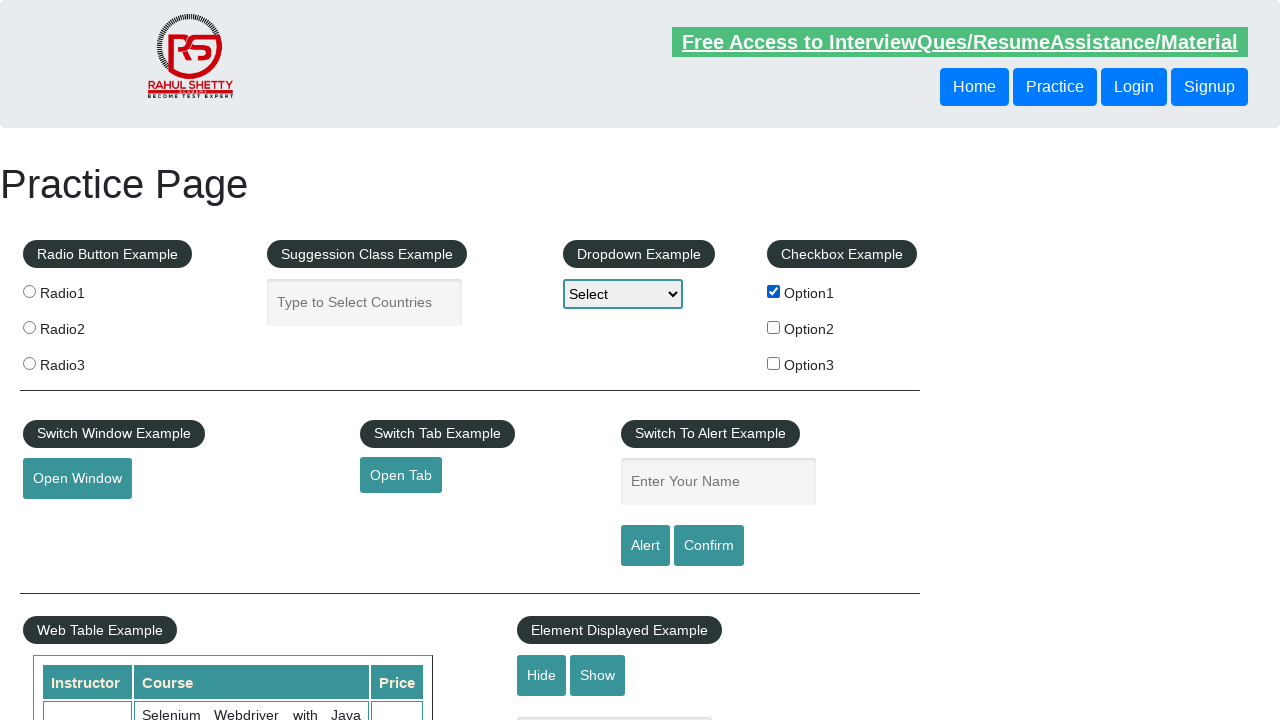

Verified first checkbox is selected: True
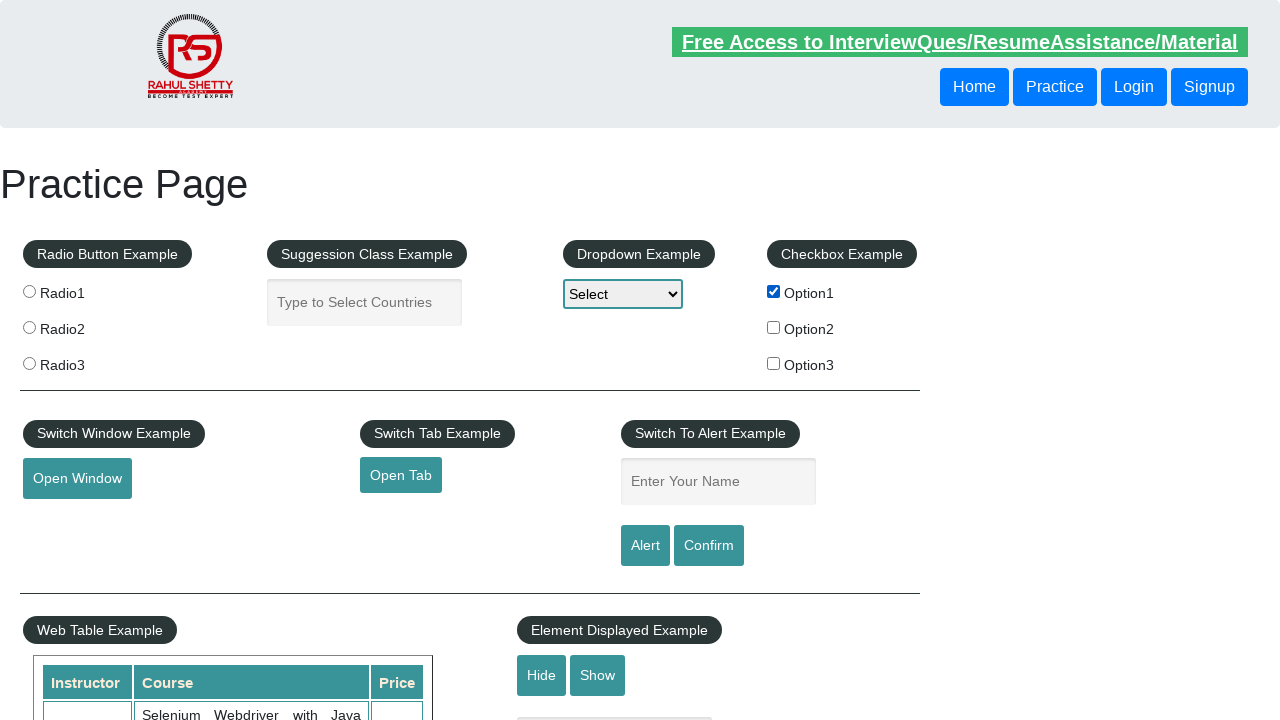

Clicked to deselect the first checkbox at (774, 291) on (//fieldset/label/input[@type='checkbox'])[1]
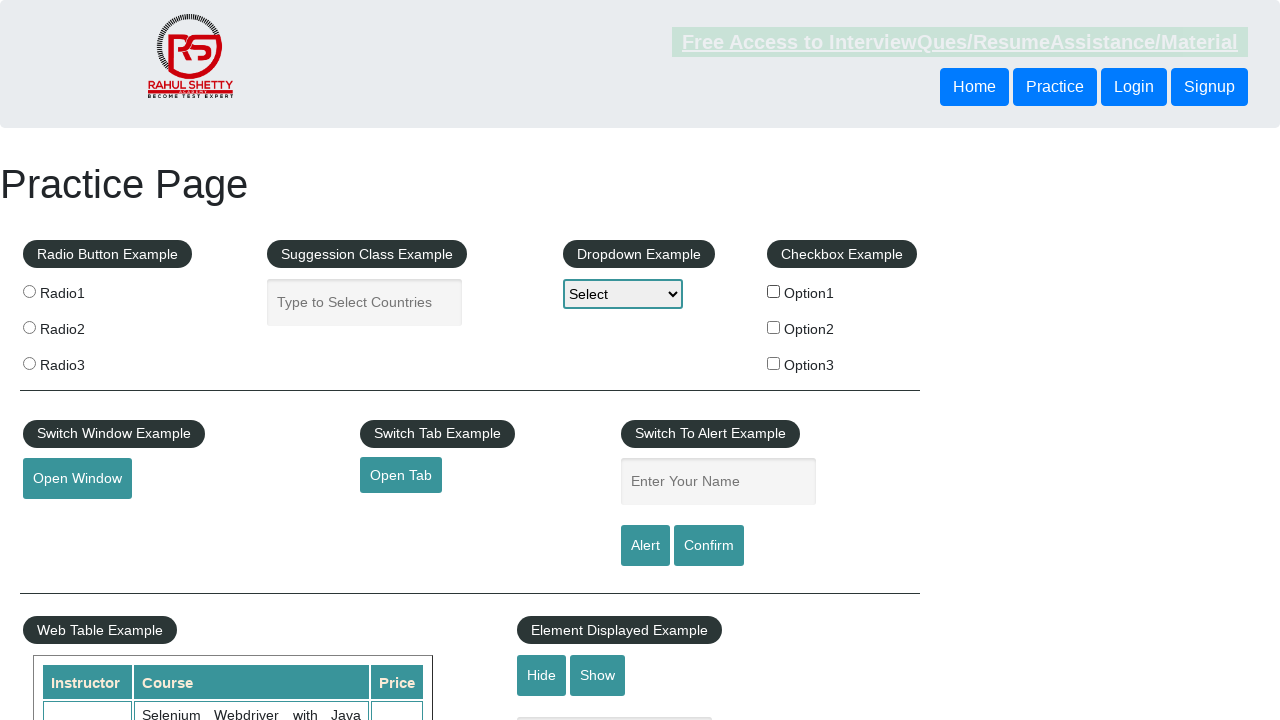

Verified first checkbox is deselected: False
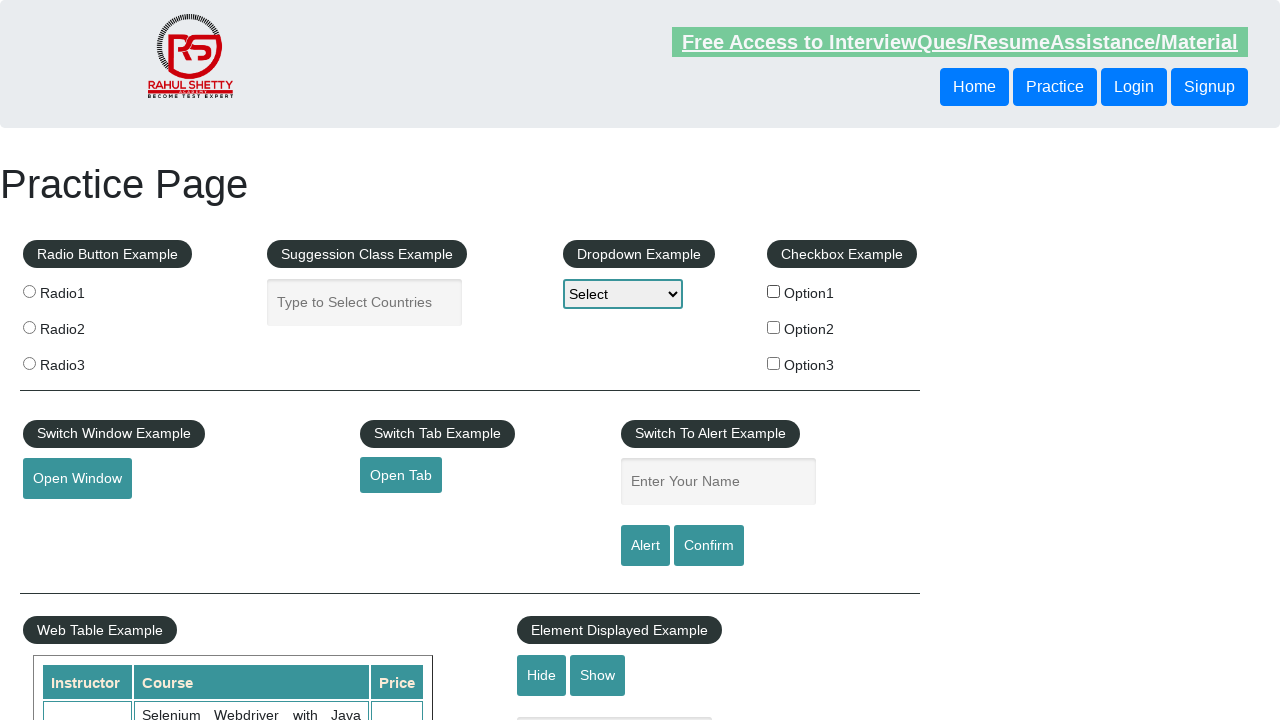

Counted total checkboxes on page: 3
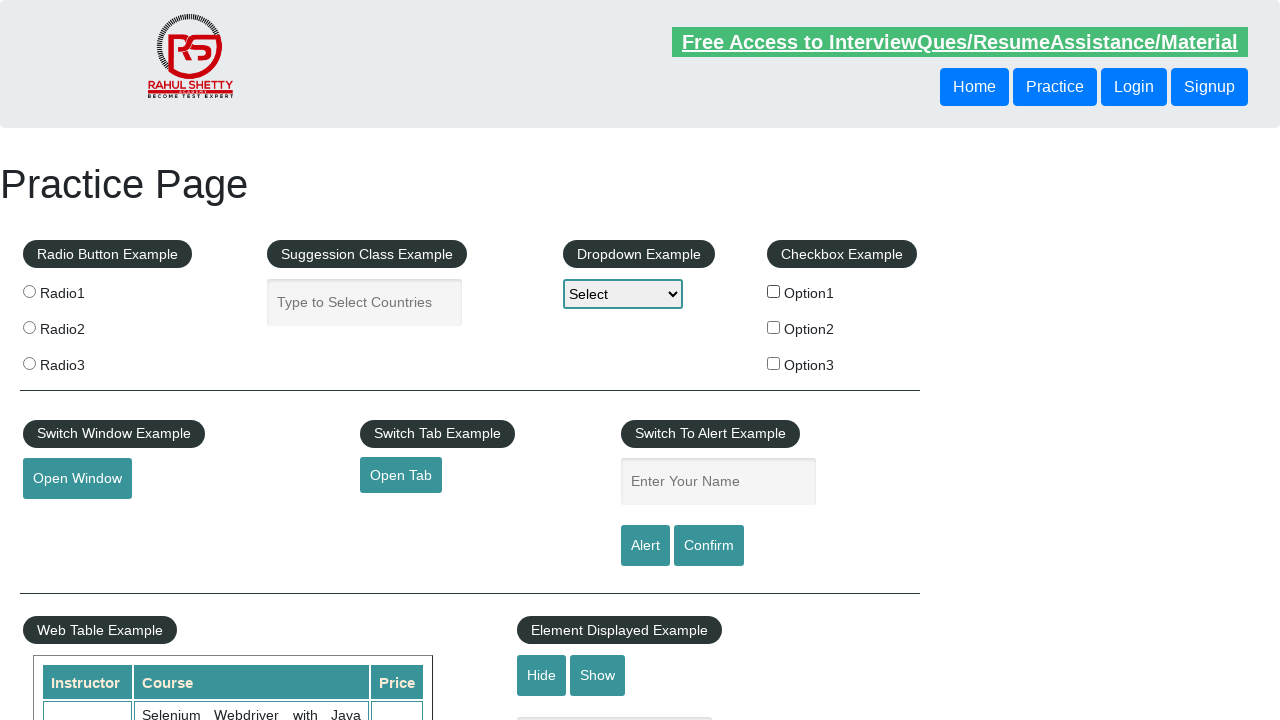

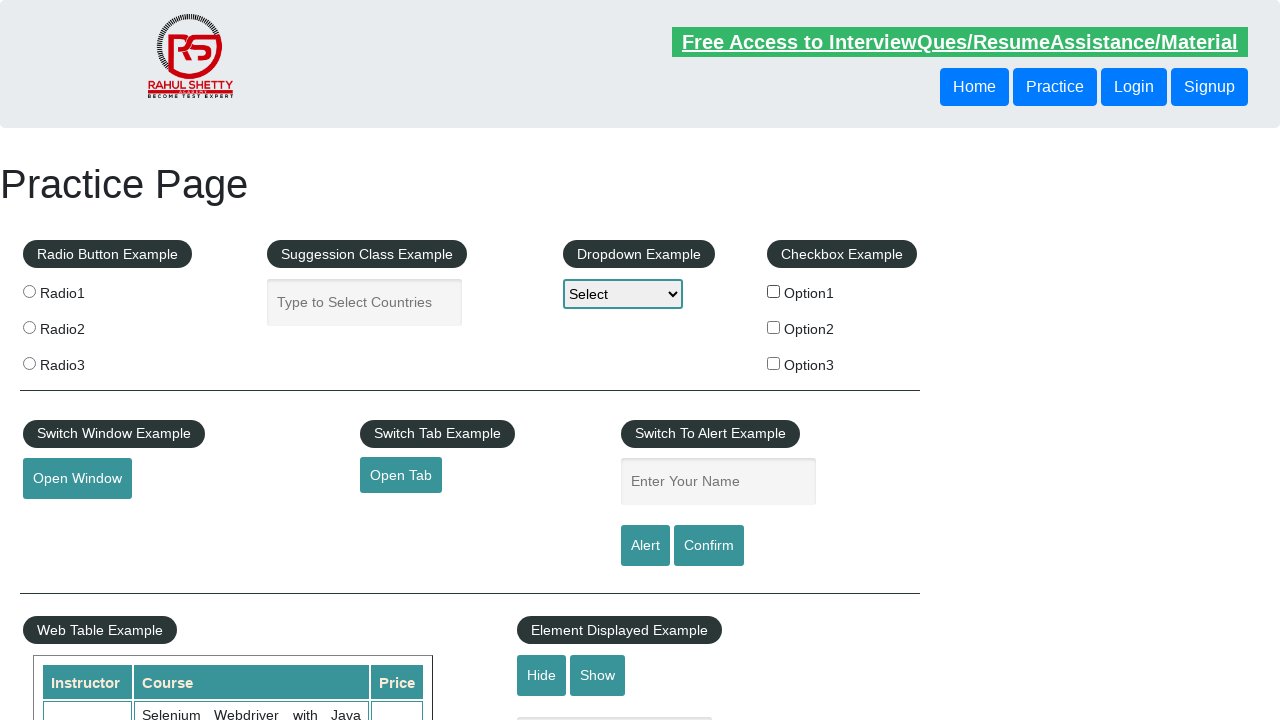